Tests that saving an appointment with a past date displays an appropriate error message by filling in patient details and a past date, then verifying the error message appears.

Starting URL: https://sitetc1kaykywaleskabreno.vercel.app/paciente

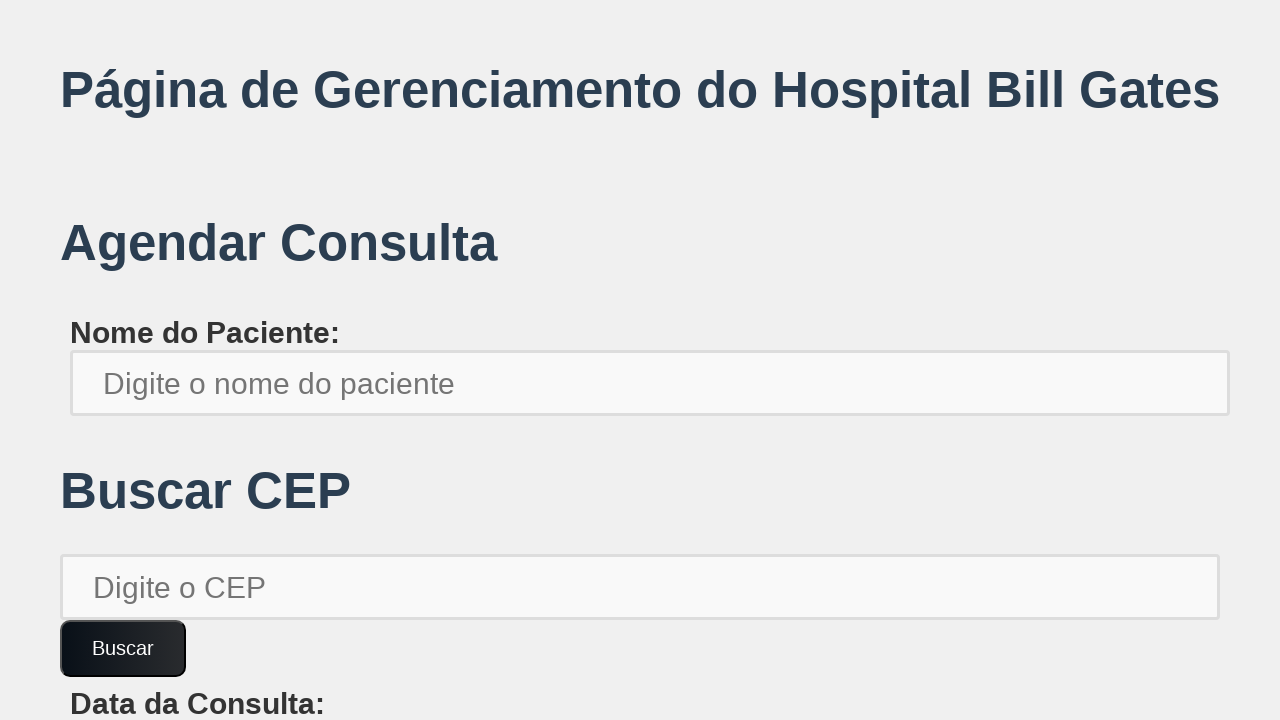

Filled patient name field with 'bob.brown654' on xpath=//*[@id='root']/div/div[1]/label/input
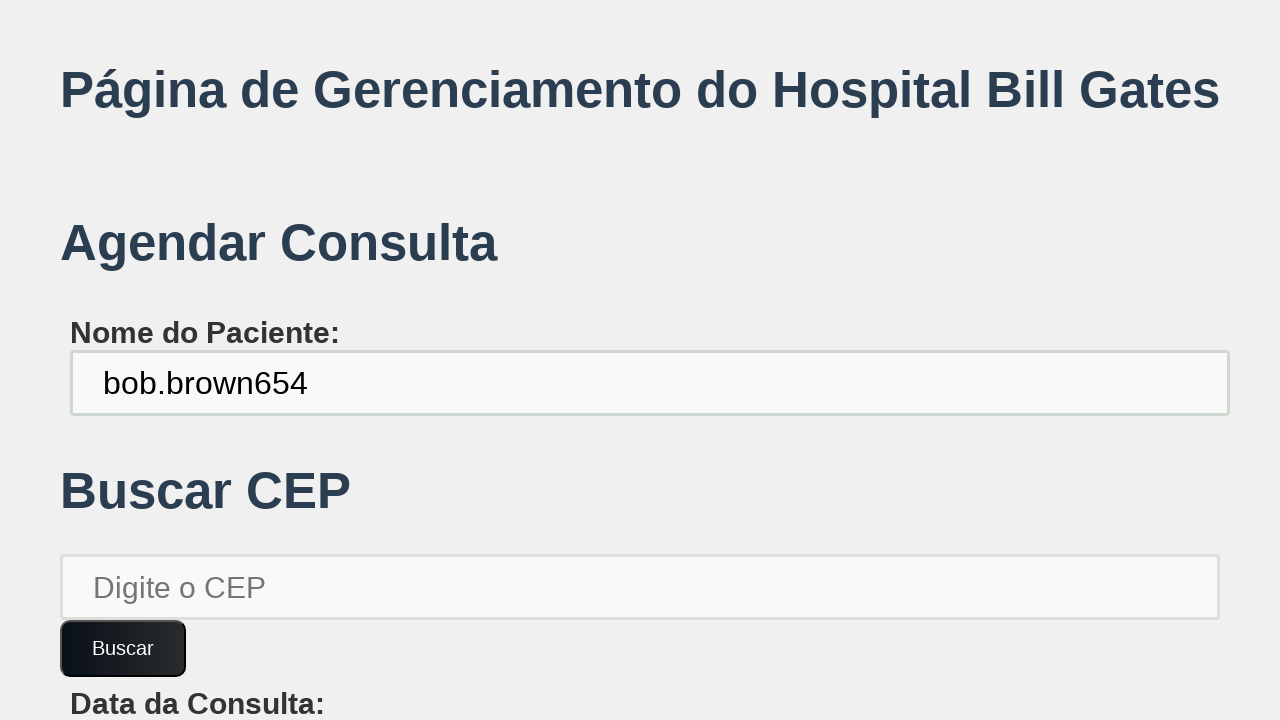

Filled patient postal code field with '13690000' on xpath=//*[@id='root']/div/div[2]/input
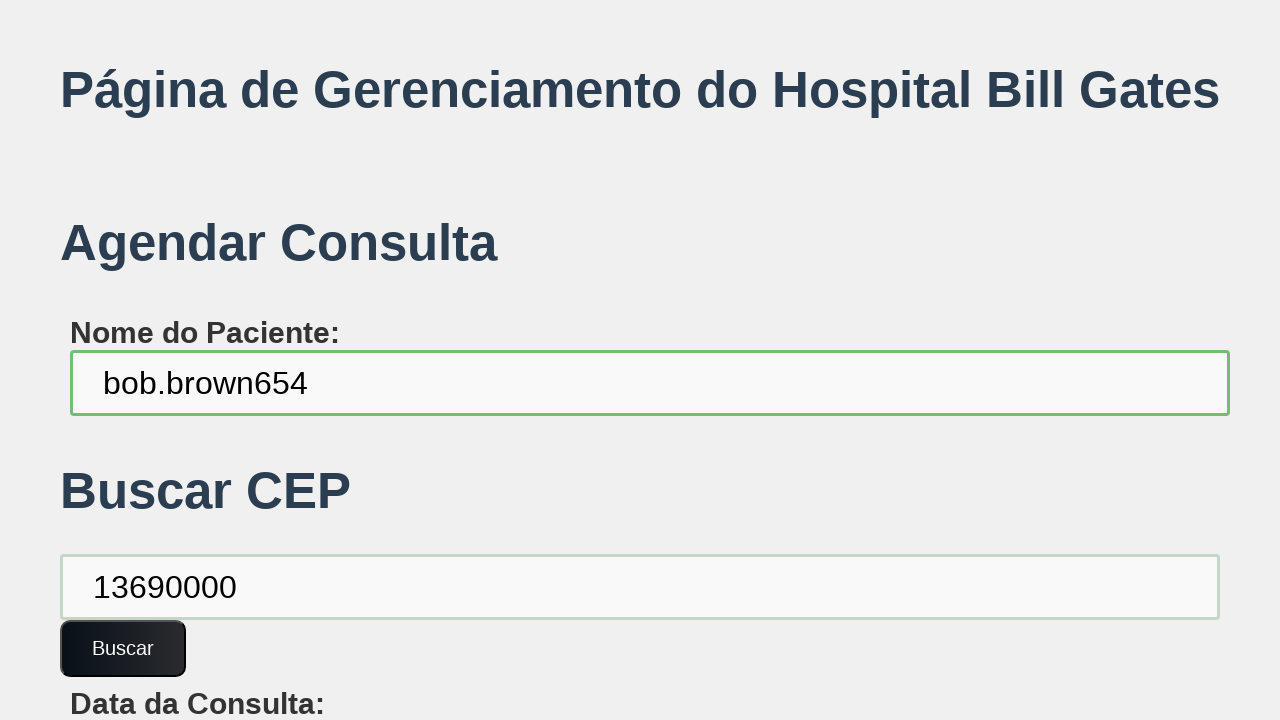

Clicked confirm button at (123, 648) on xpath=//*[@id='root']/div/div[2]/button
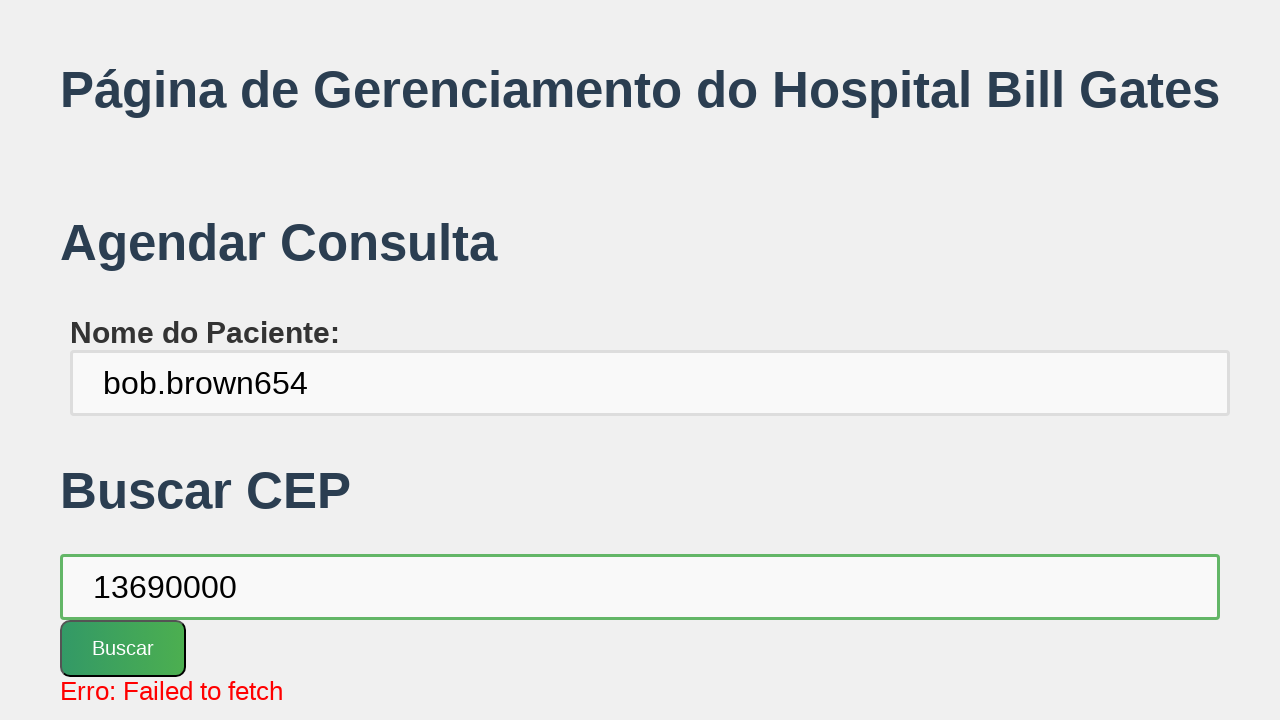

Filled date field with past date '2023-01-01' on xpath=//*[@id='root']/div/div[3]/label/input
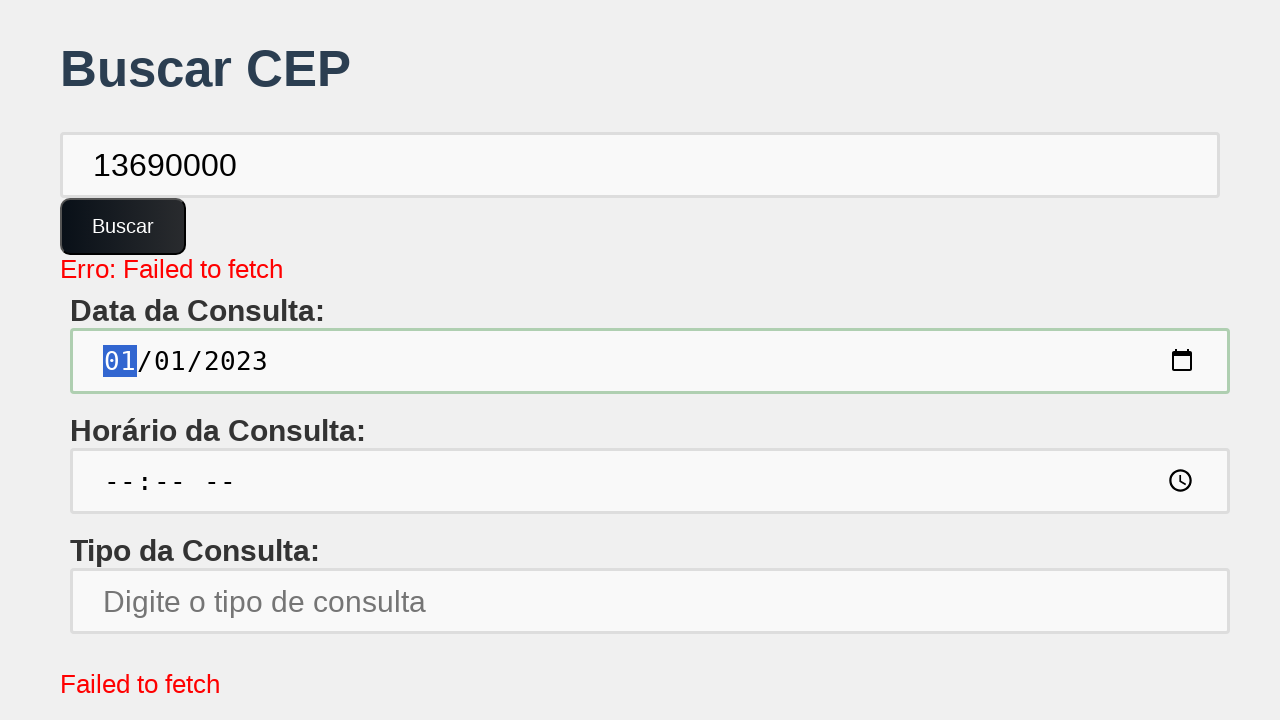

Filled time field with '10:30' on xpath=//*[@id='root']/div/div[4]/label/input
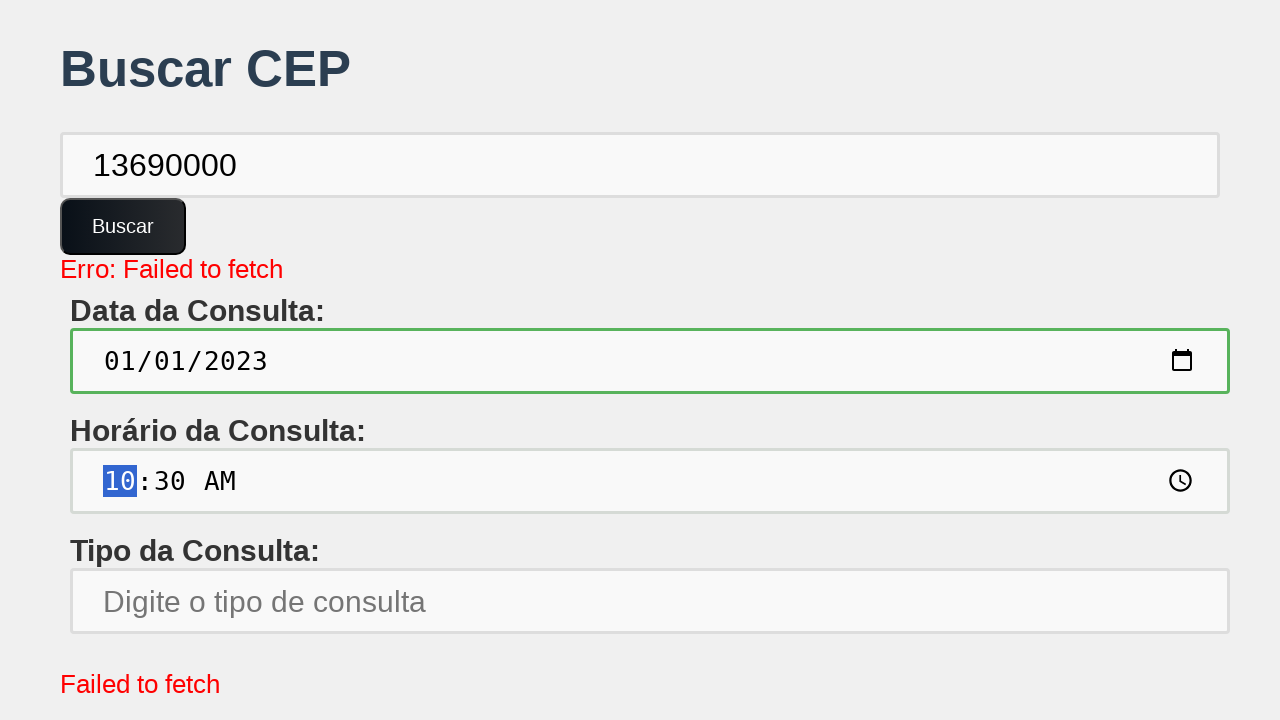

Filled specialty field with 'Otorrinolaringologista' on xpath=//*[@id='root']/div/div[5]/label/input
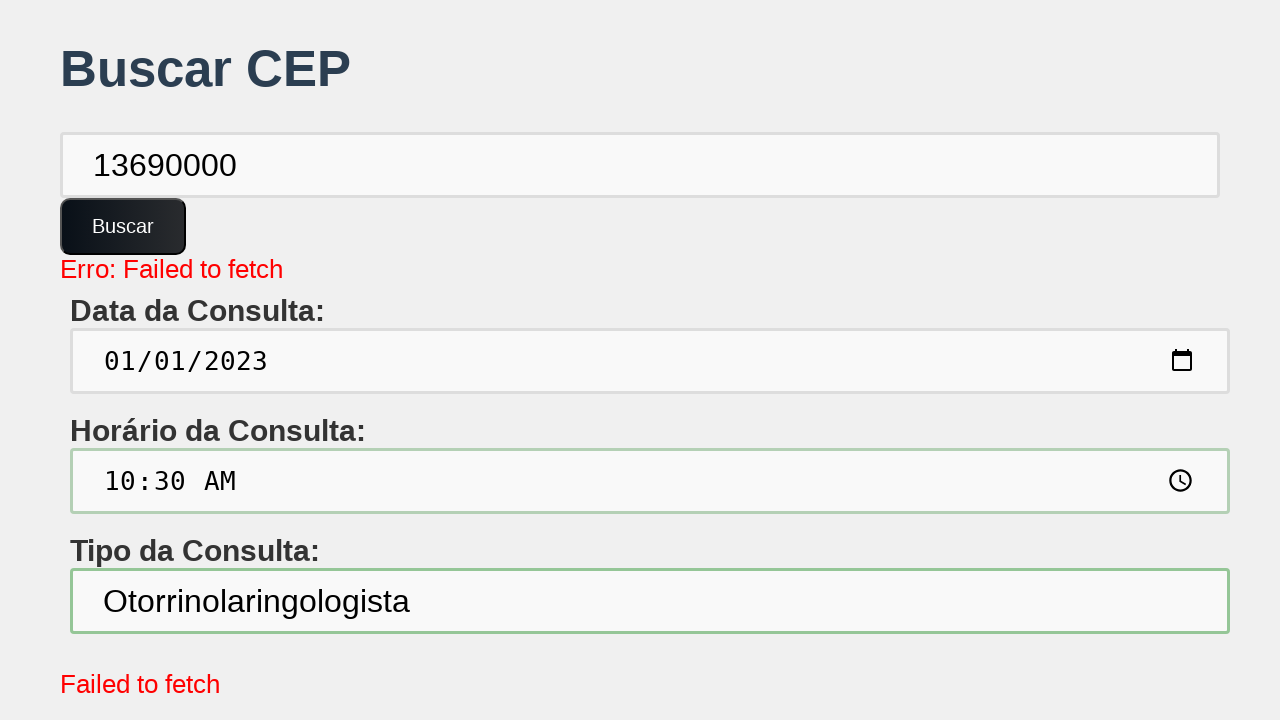

Clicked save button to attempt appointment creation at (162, 612) on xpath=//*[@id='root']/div/button[1]
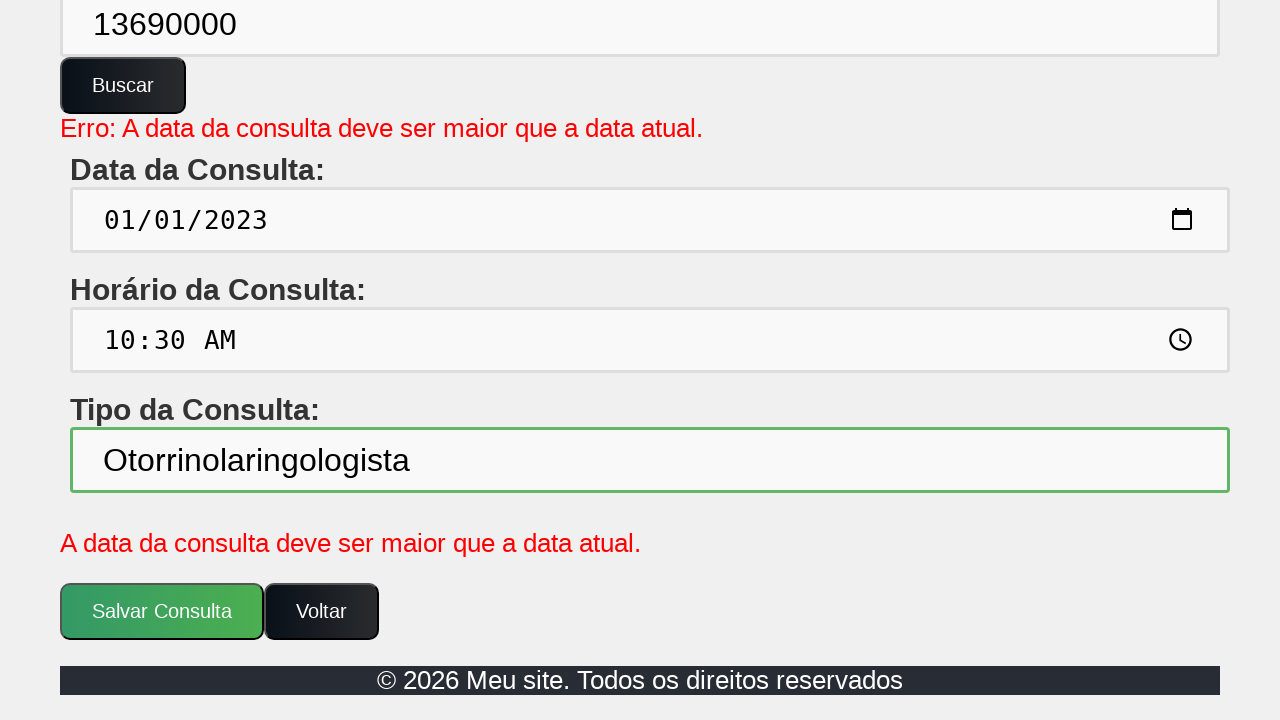

Error message appeared indicating past date validation failed
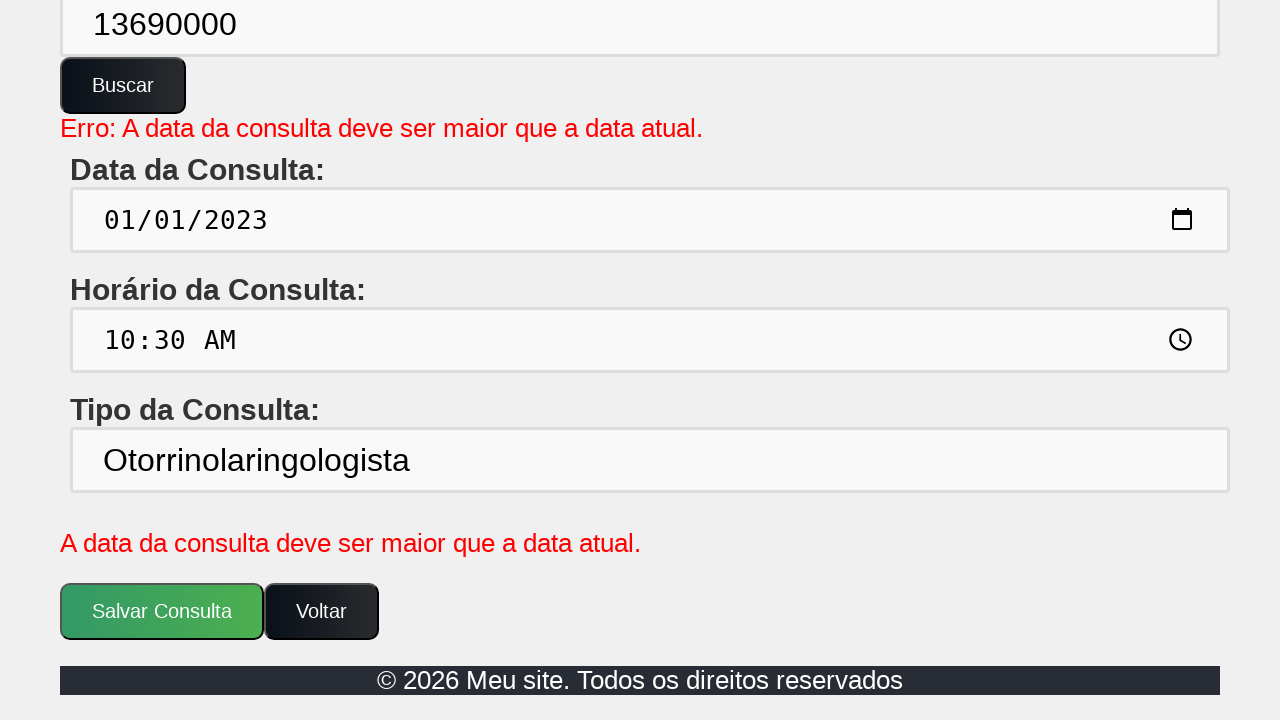

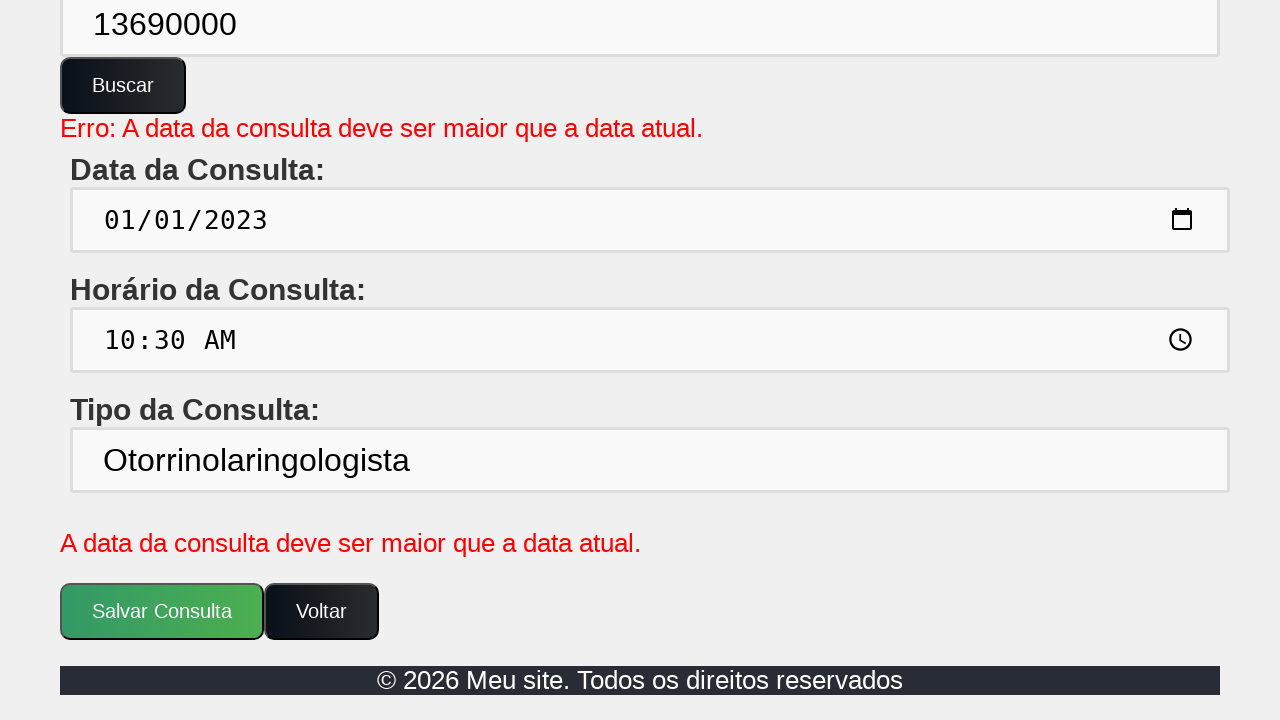